Tests browser window handling by clicking a link that opens a new window, switching to the child window to verify its content, then switching back to the parent window and verifying its heading.

Starting URL: https://the-internet.herokuapp.com/windows

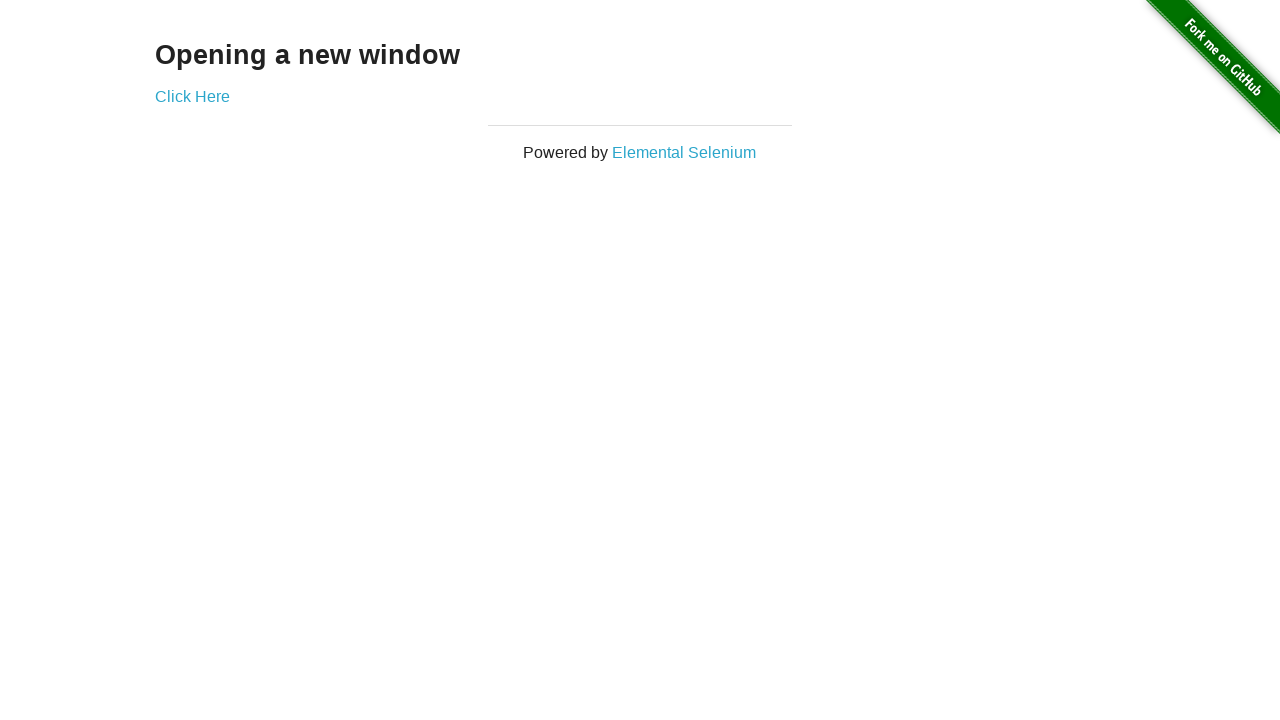

Clicked 'Click Here' link to open new window at (192, 96) on text=Click Here
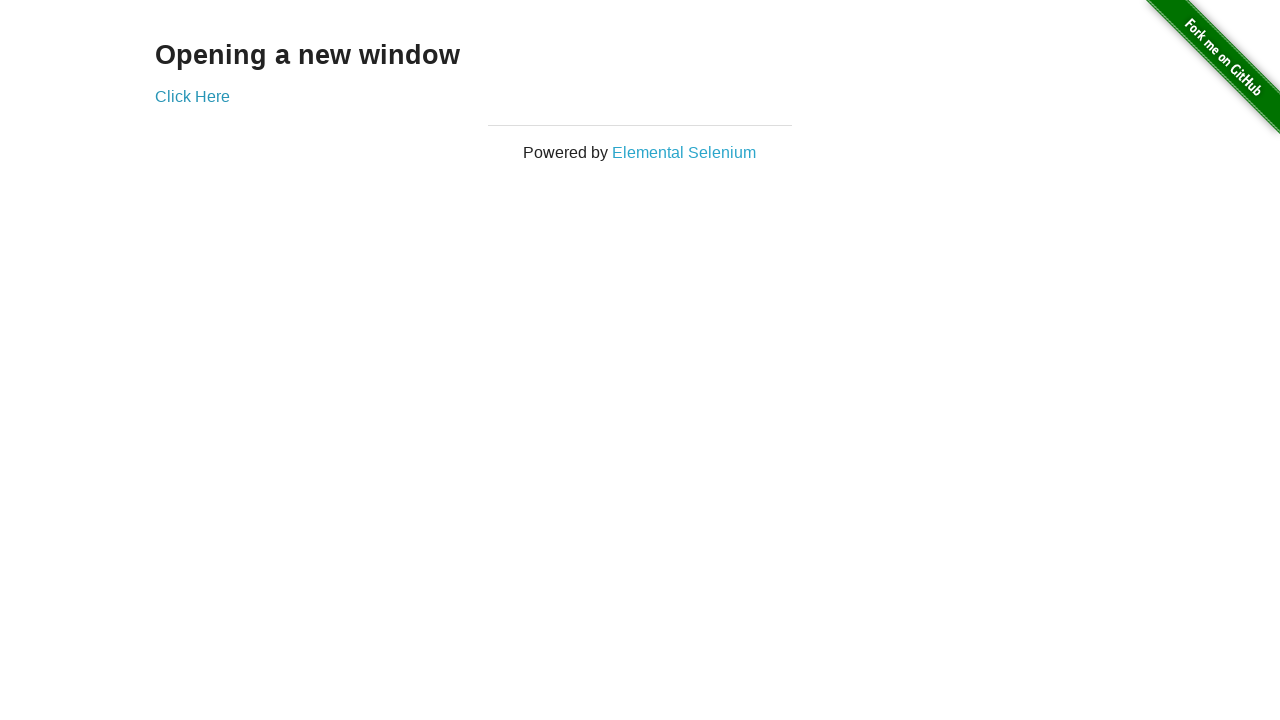

New window opened and captured
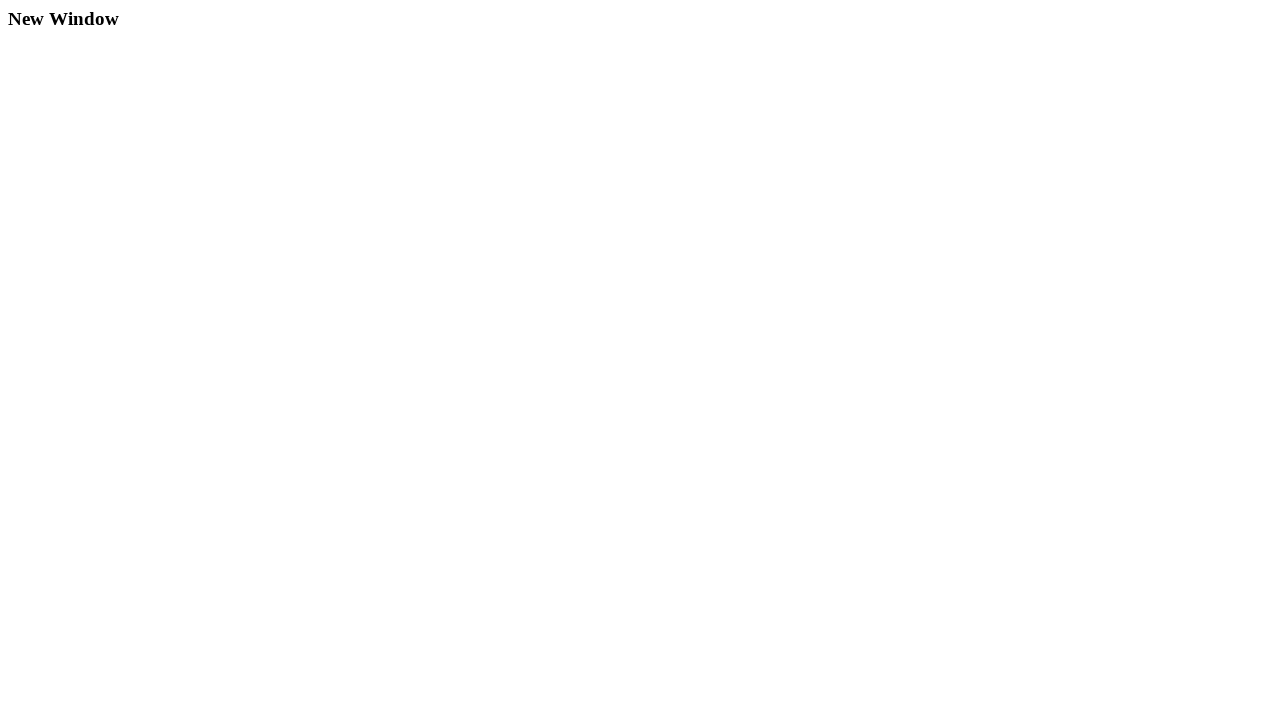

Waited for h3 heading to load in child window
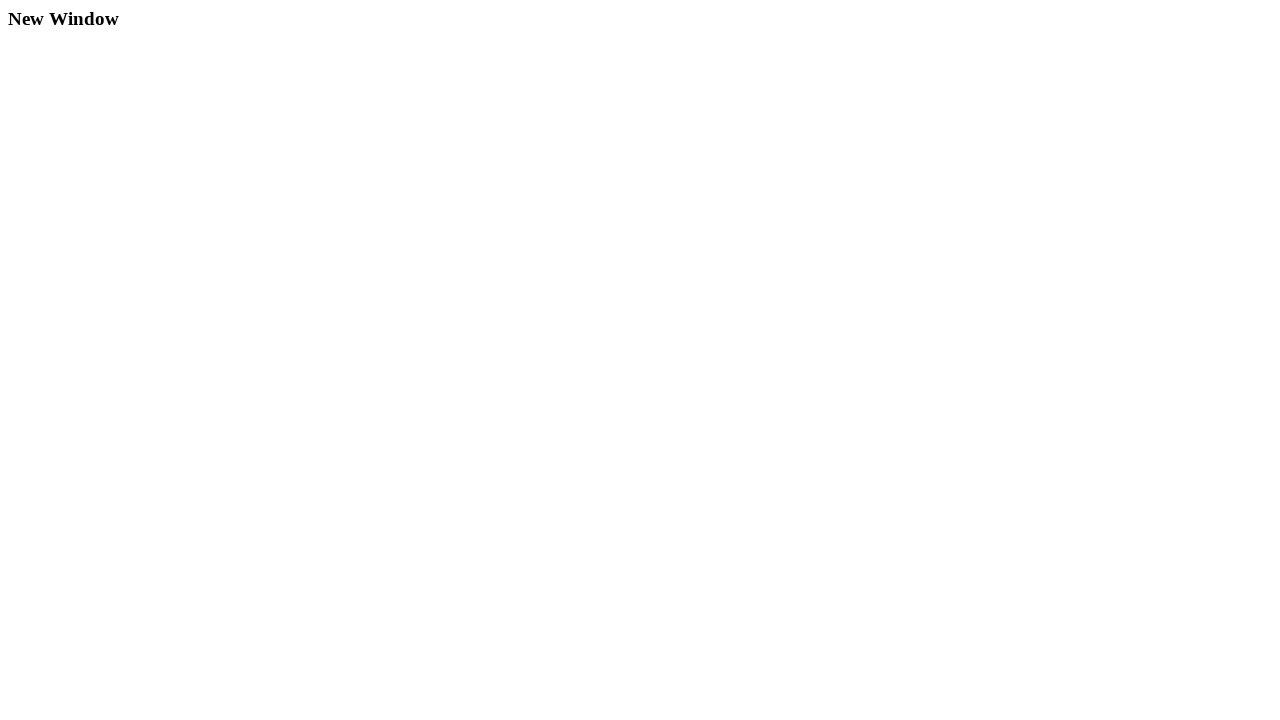

Retrieved child window heading: 'New Window'
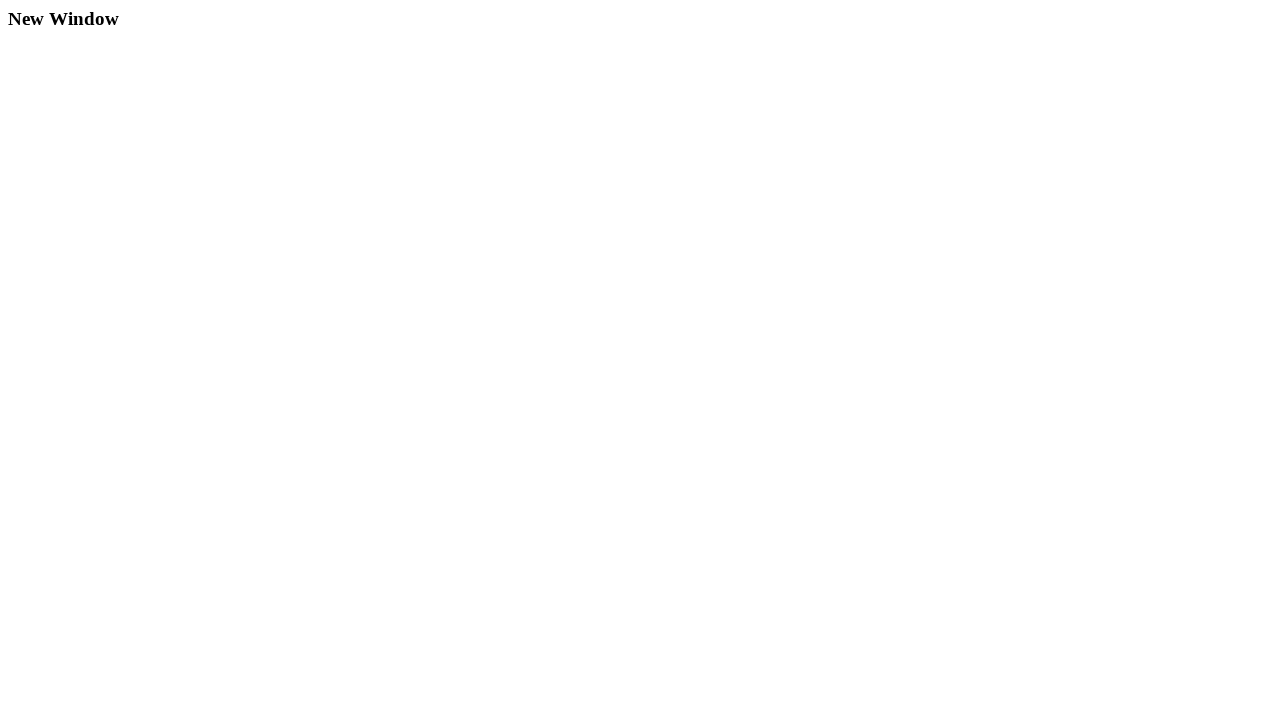

Closed child window
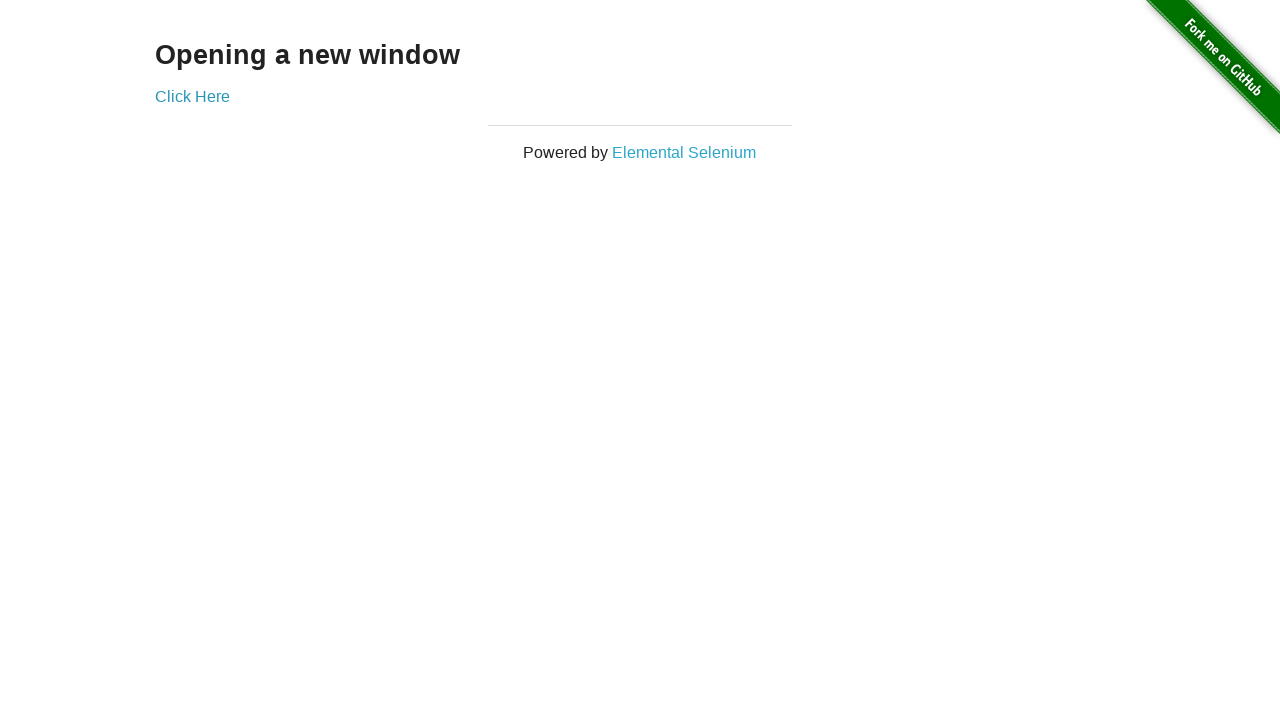

Retrieved parent window heading: 'Opening a new window'
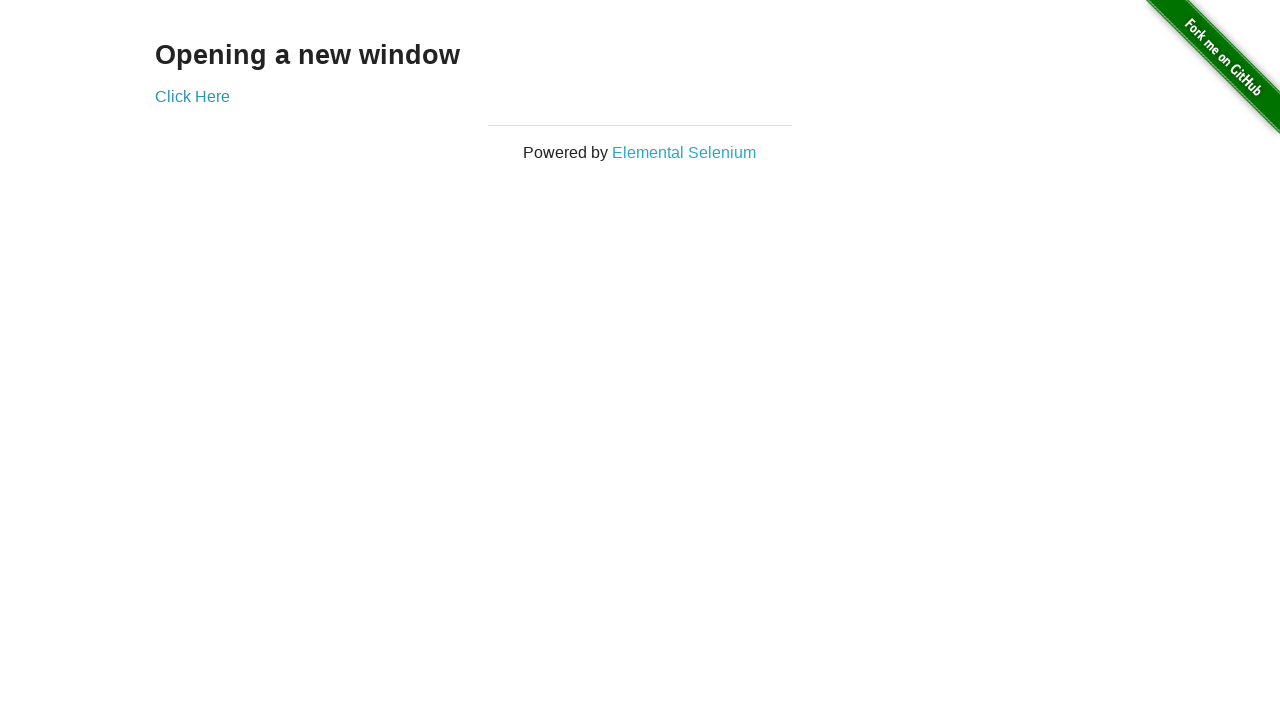

Verified parent window heading matches expected text 'Opening a new window'
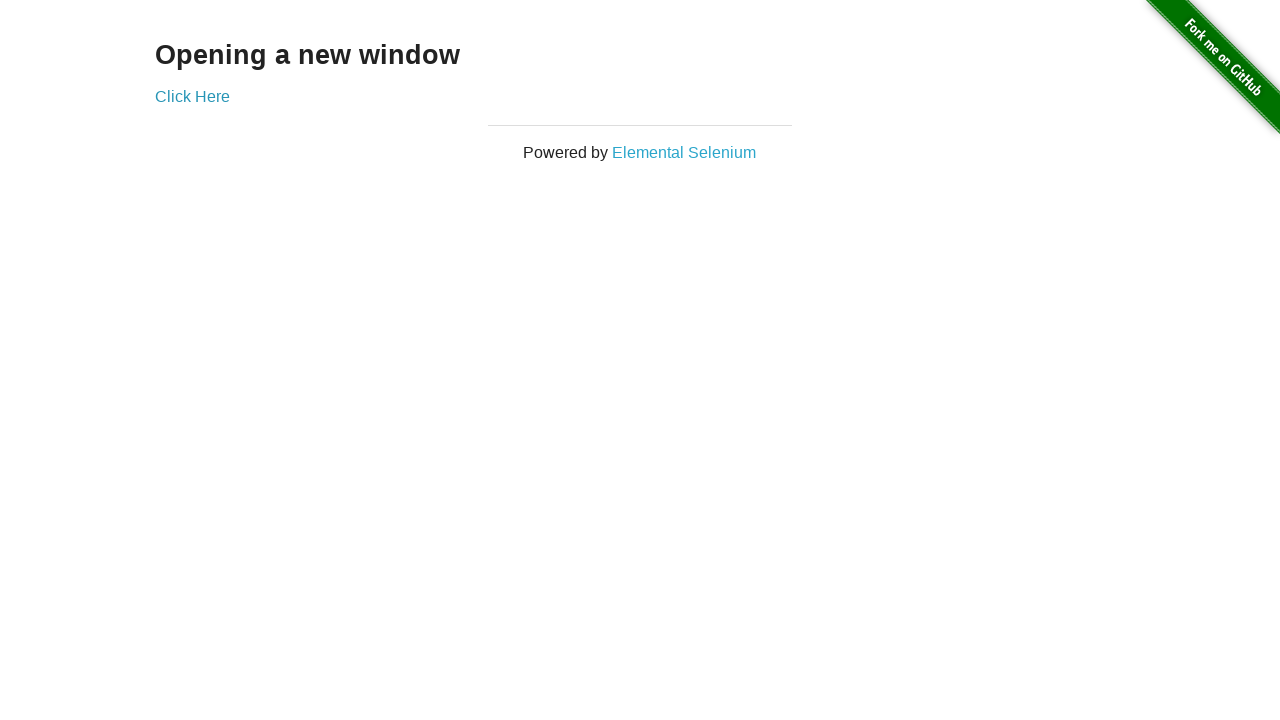

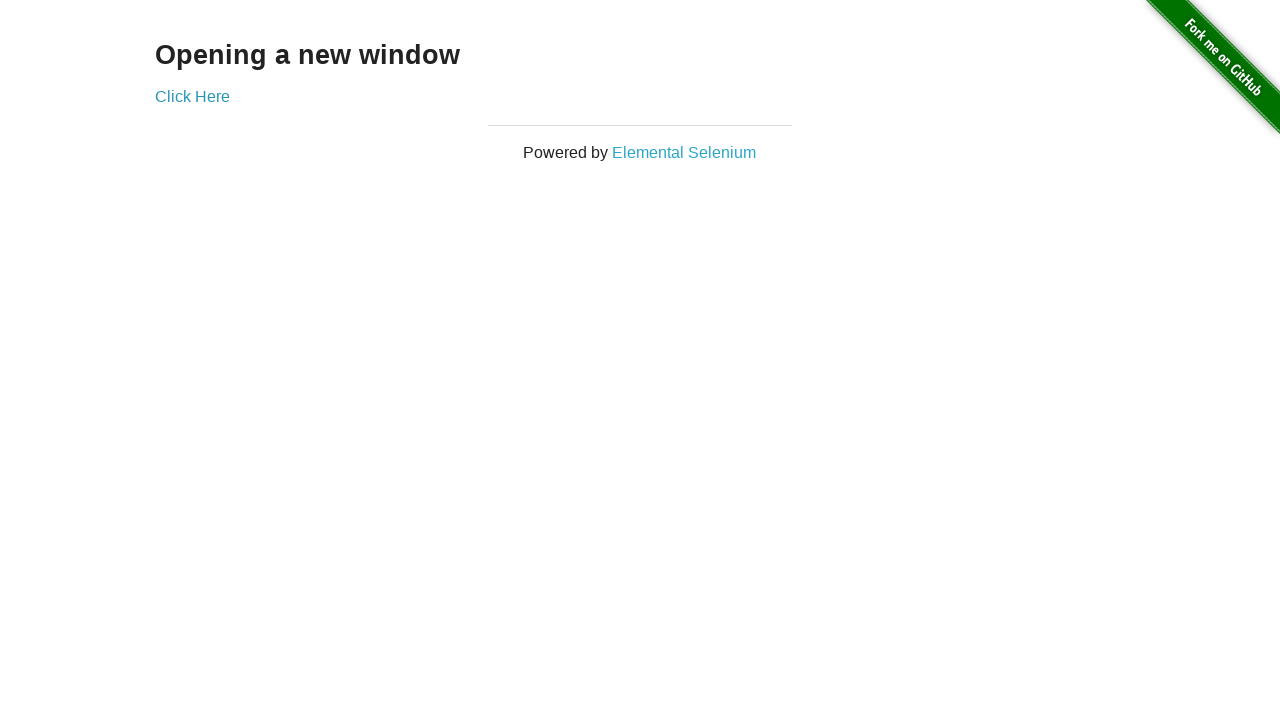